Tests adding specific grocery items (Cucumber, Brocolli, Beetroot) to the shopping cart by finding products by name and clicking their Add to Cart buttons.

Starting URL: https://rahulshettyacademy.com/seleniumPractise/

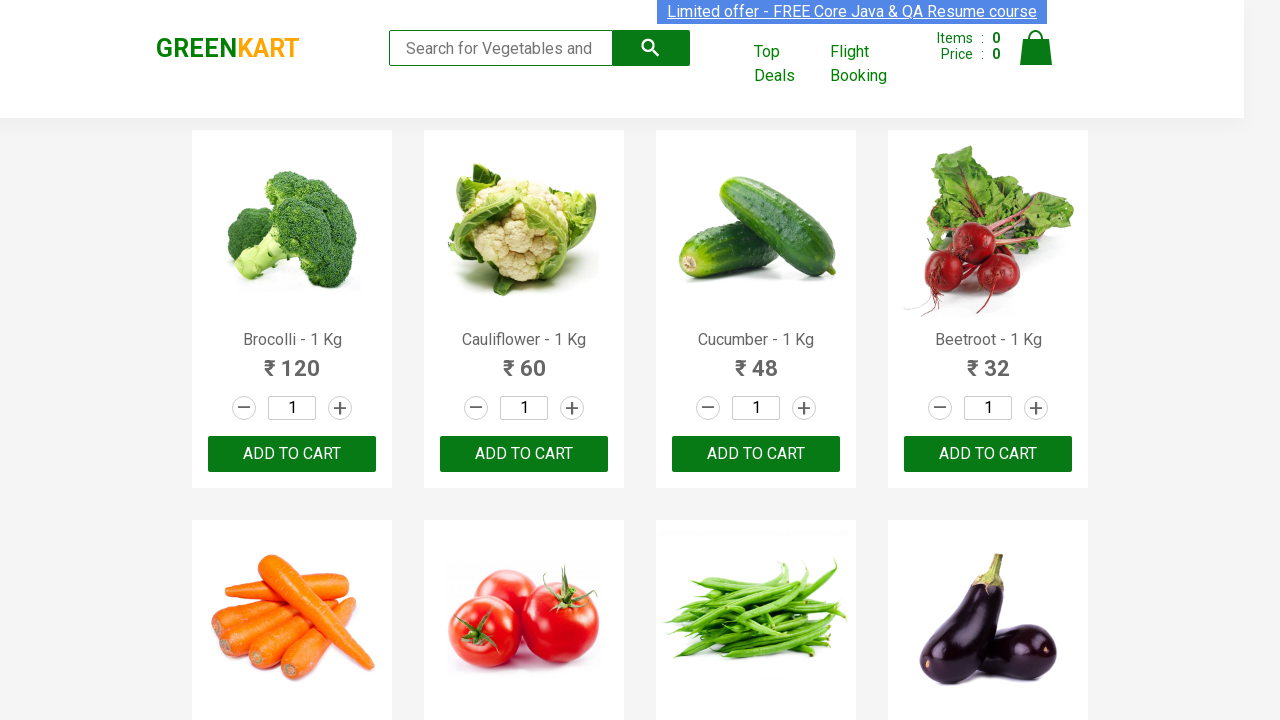

Waited for product names to load
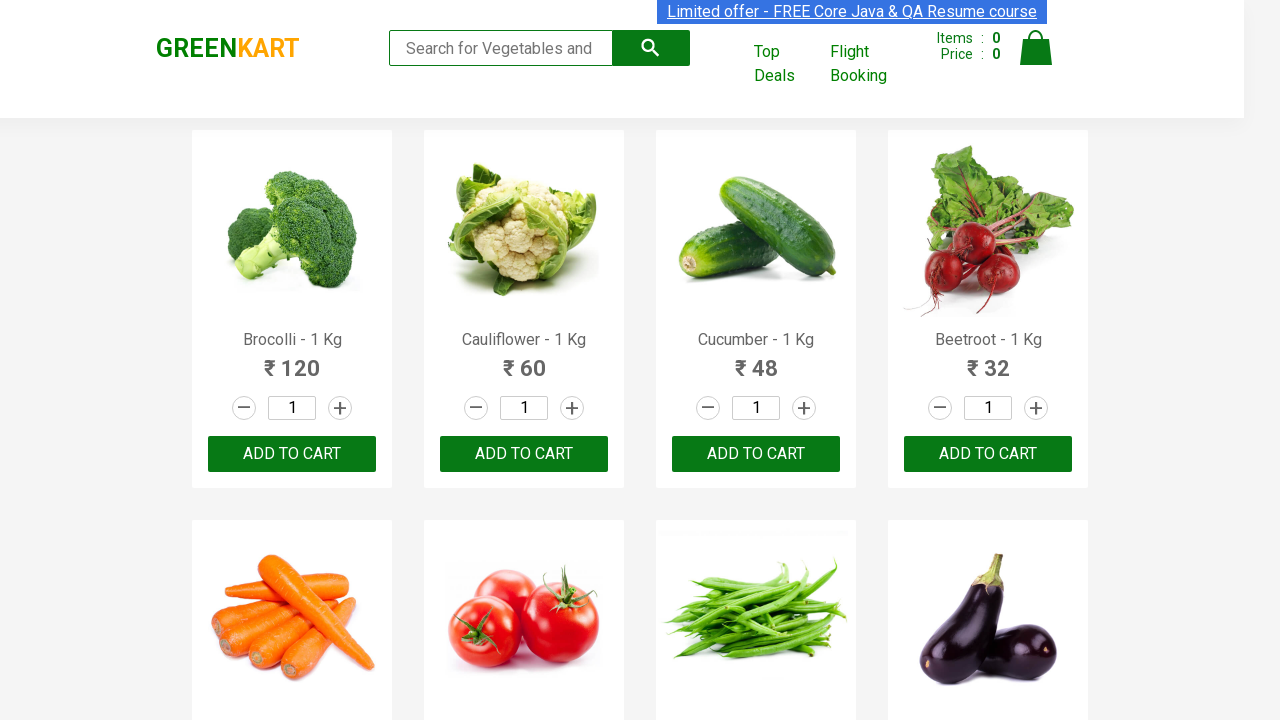

Retrieved all product name elements
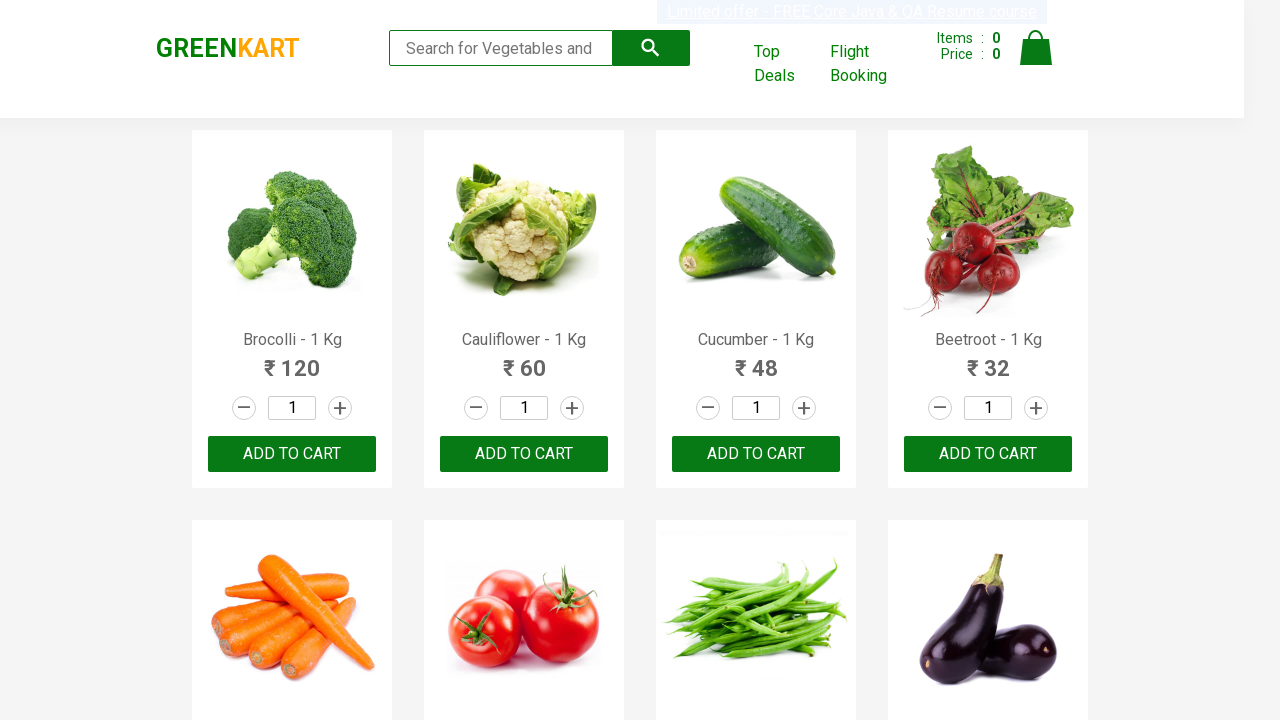

Added 'Brocolli' to cart (1/3) at (292, 454) on xpath=//div[@class='product-action']/button >> nth=0
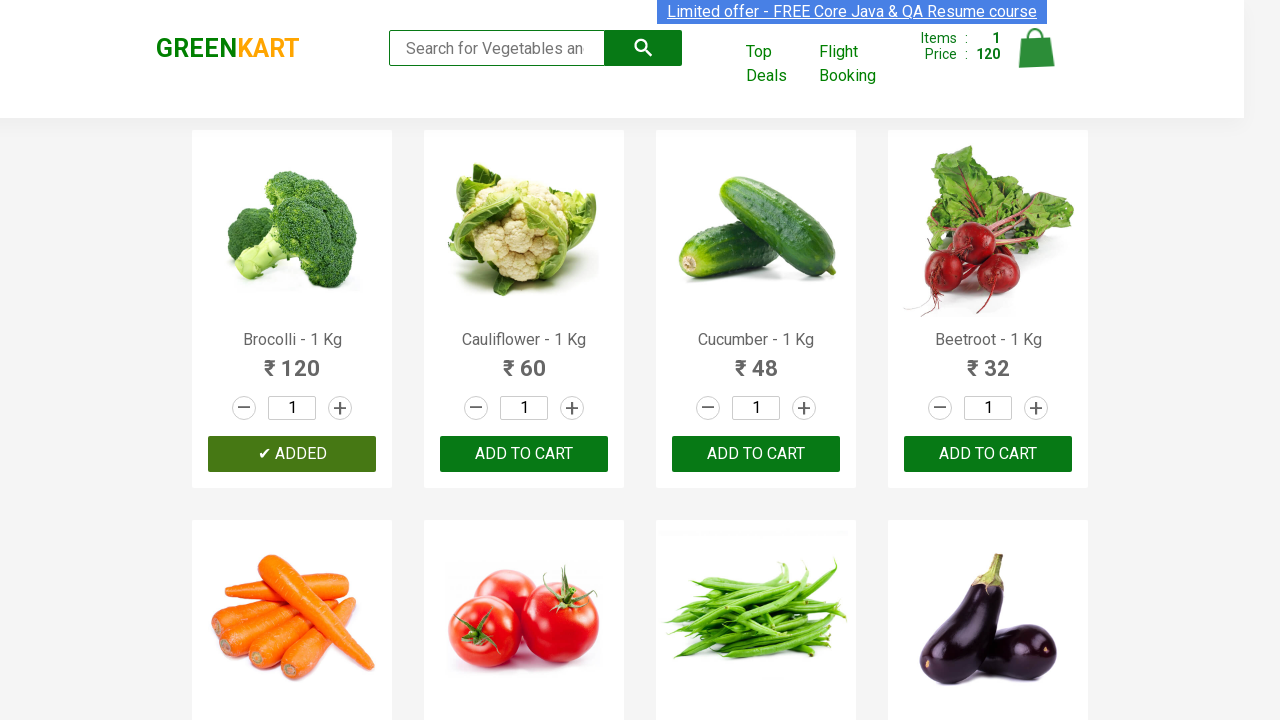

Added 'Cucumber' to cart (2/3) at (756, 454) on xpath=//div[@class='product-action']/button >> nth=2
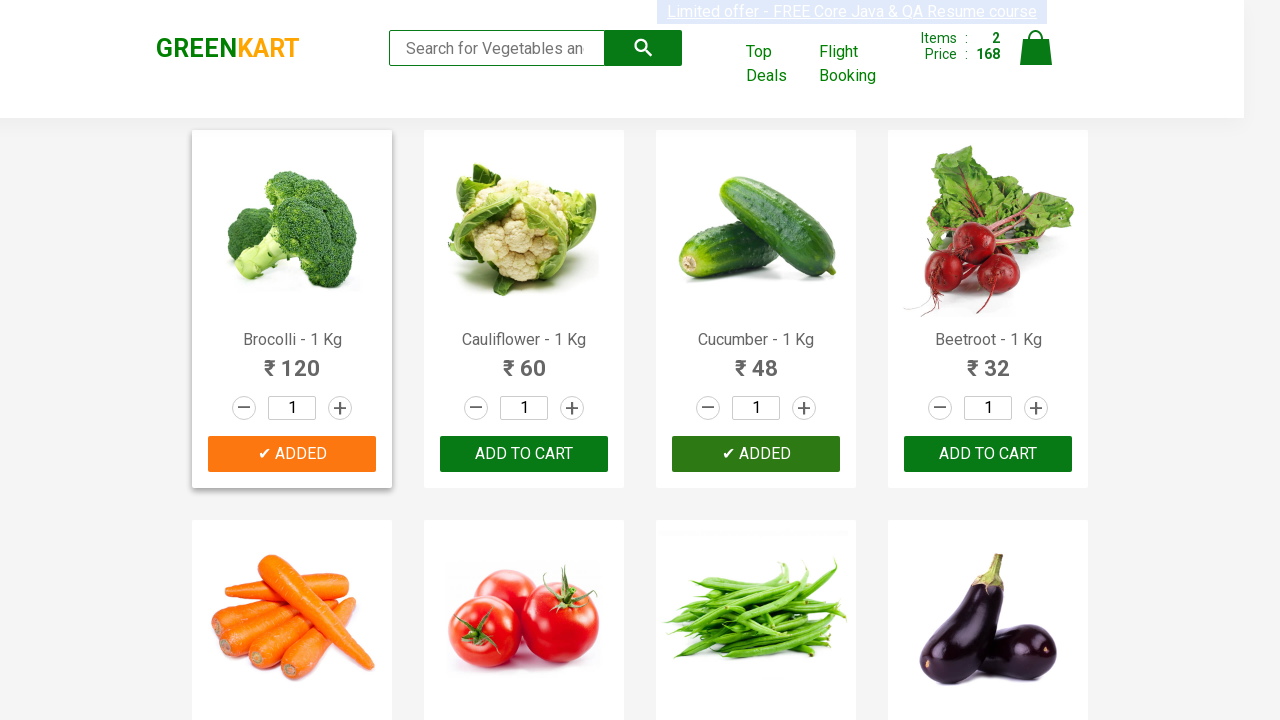

Added 'Beetroot' to cart (3/3) at (988, 454) on xpath=//div[@class='product-action']/button >> nth=3
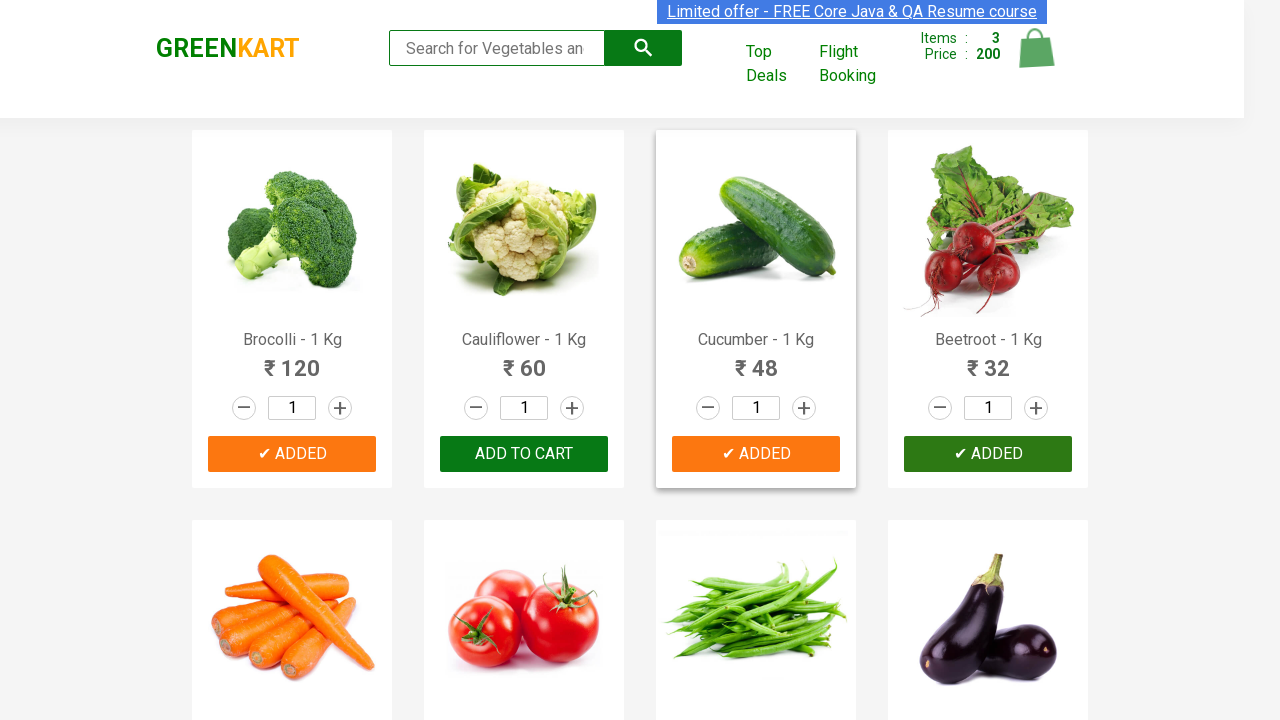

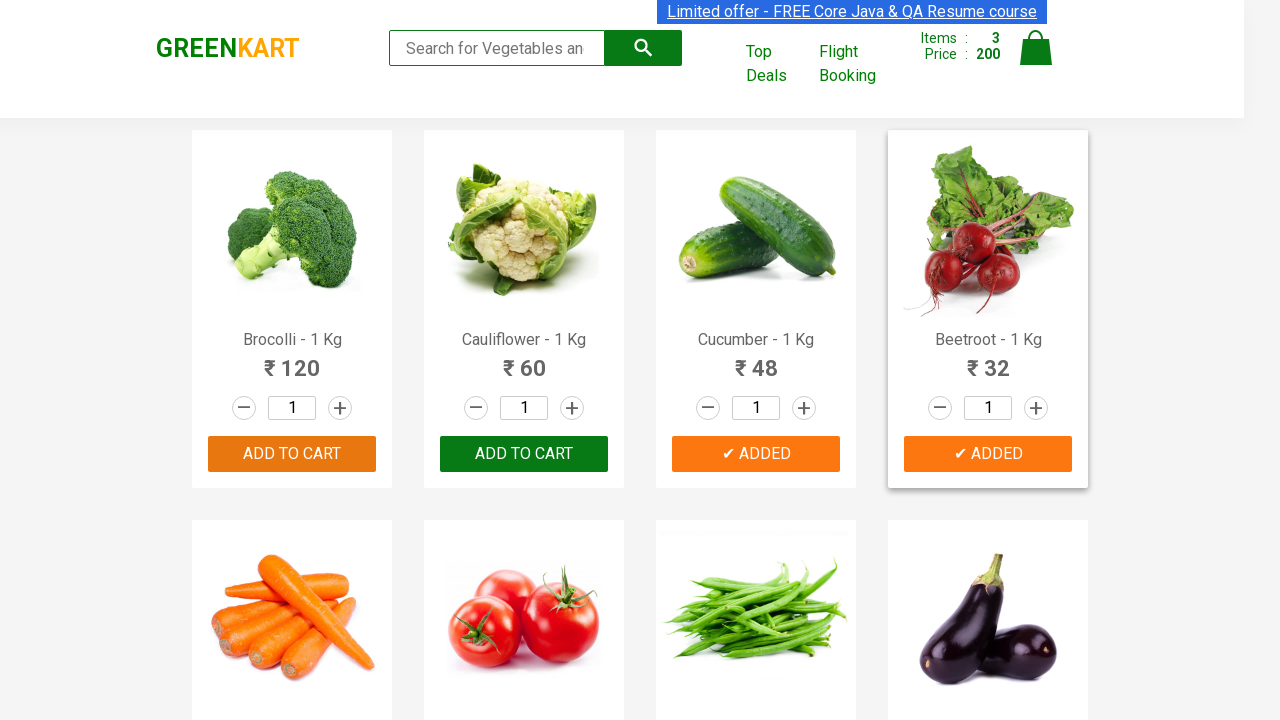